Tests clicking on the cart icon to navigate to the shopping cart page

Starting URL: https://www.target.com/

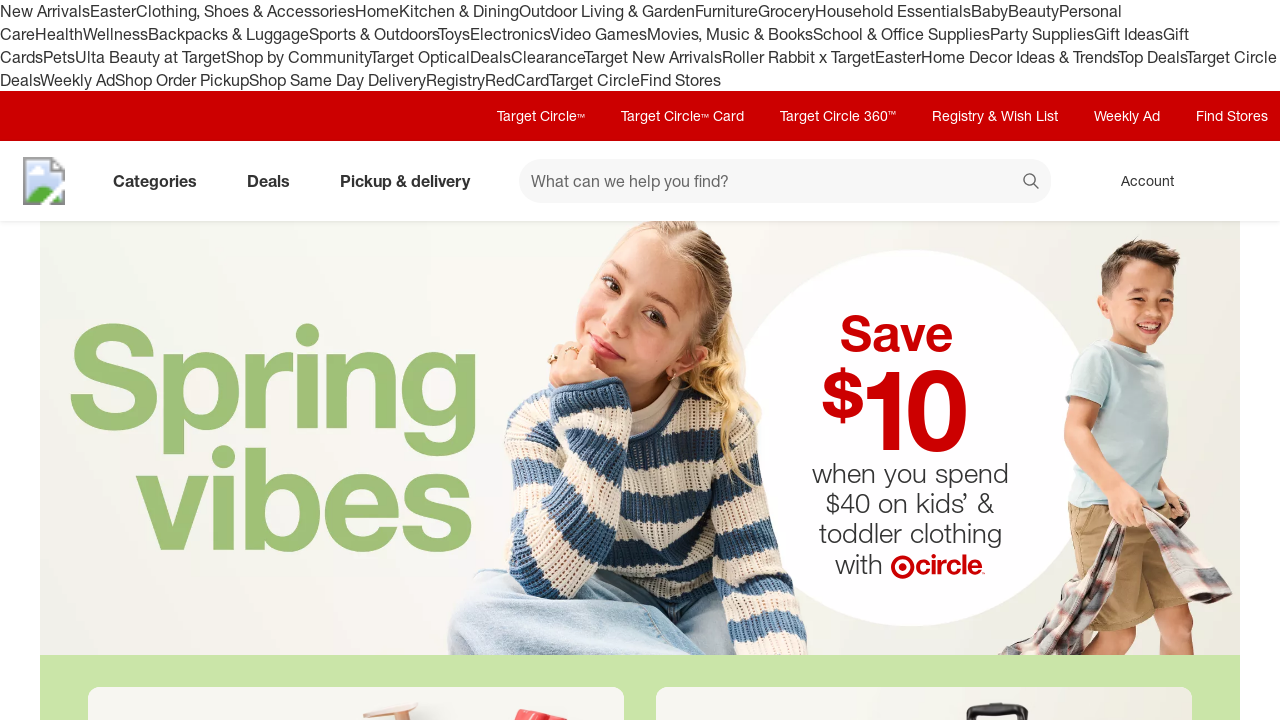

Waited for cart icon to be present in the DOM
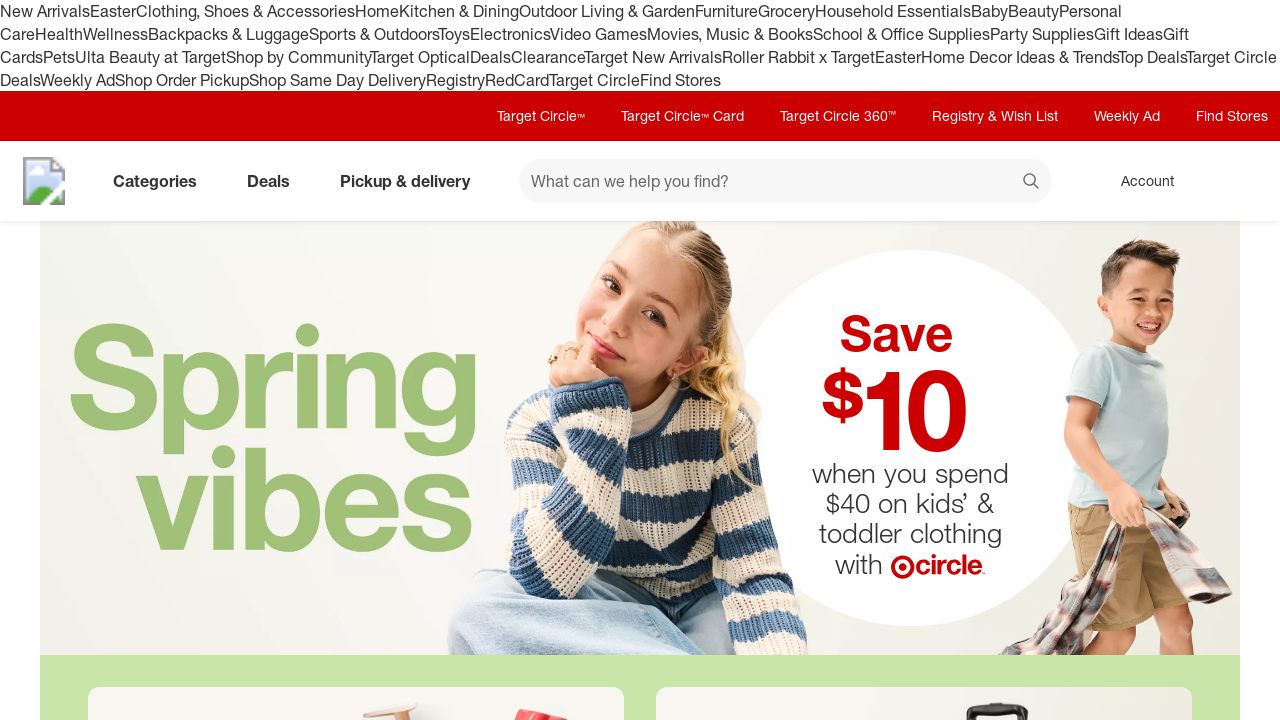

Clicked on the cart icon at (1238, 181) on [data-test='@web/CartLink']
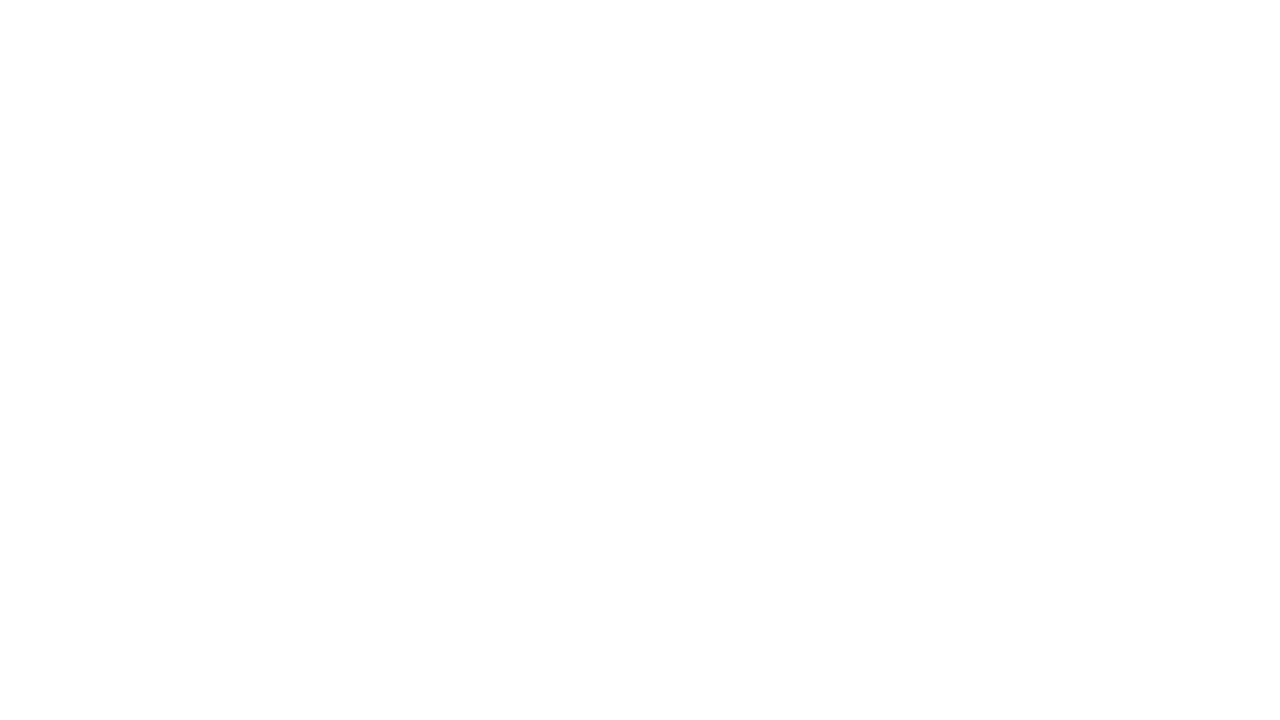

Waited for cart page to load (networkidle)
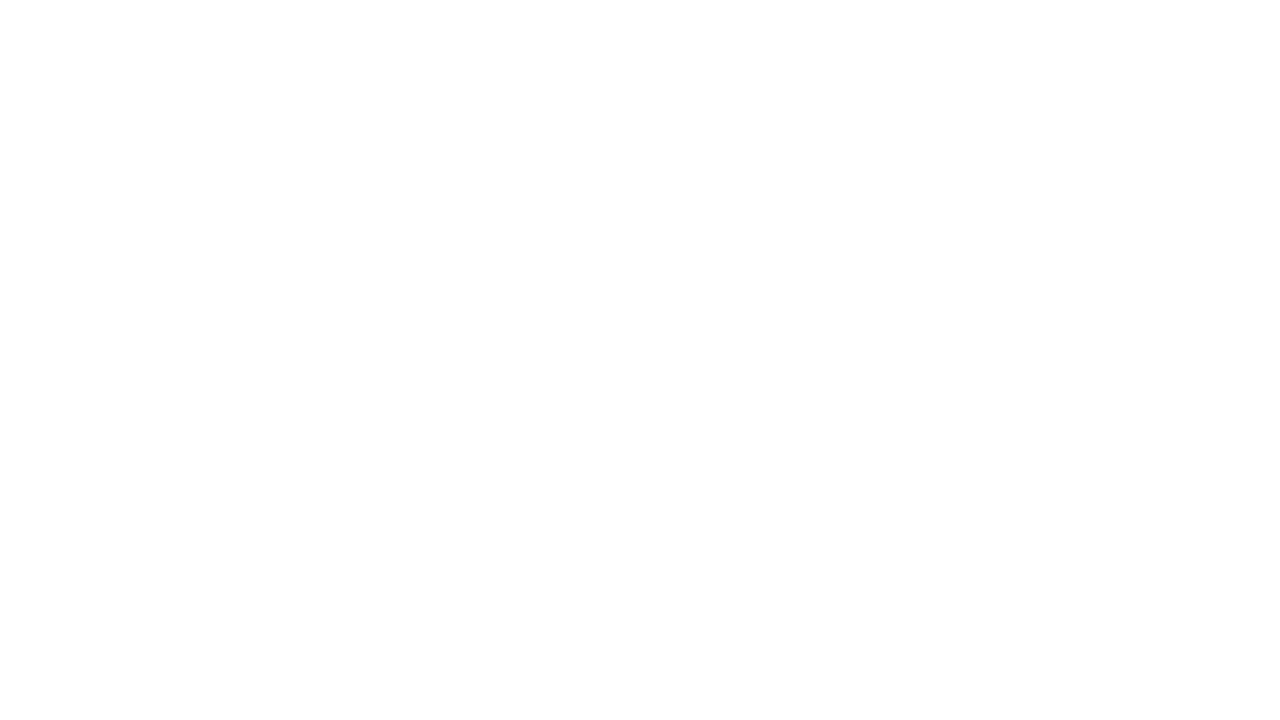

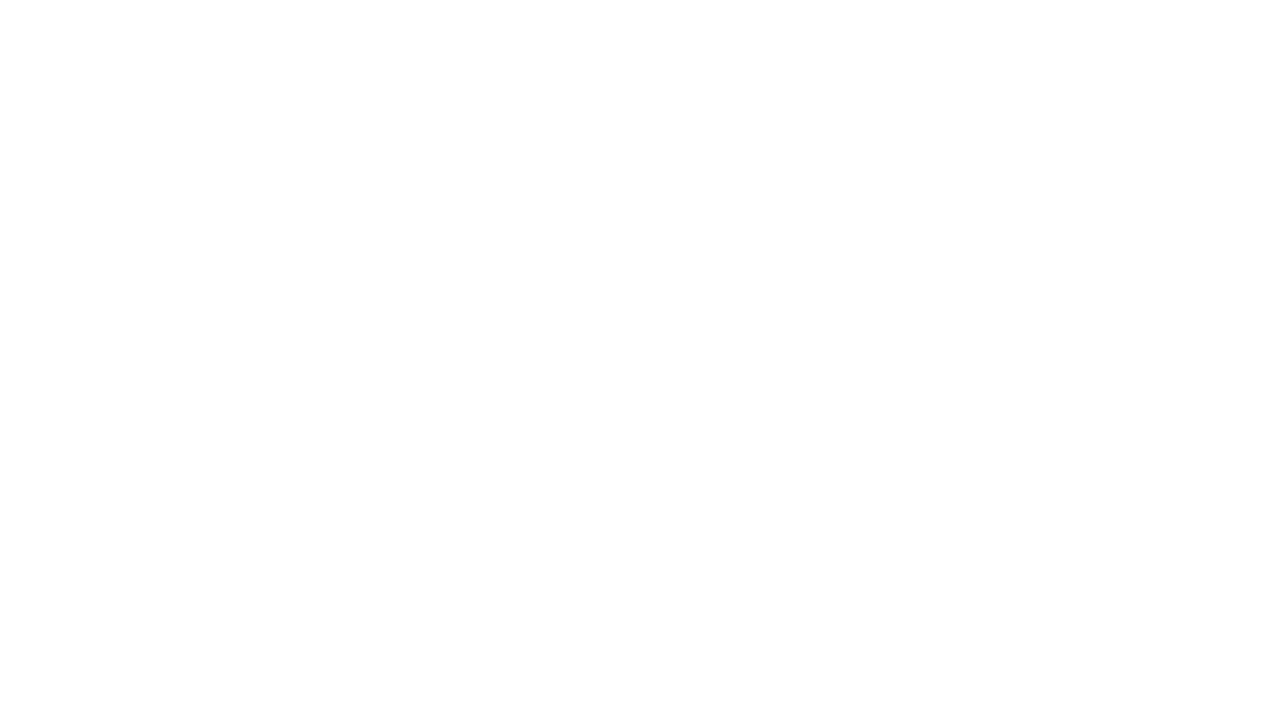